Tests iframe handling by switching between single and nested iframes, filling text inputs in each frame context

Starting URL: http://demo.automationtesting.in/Frames.html

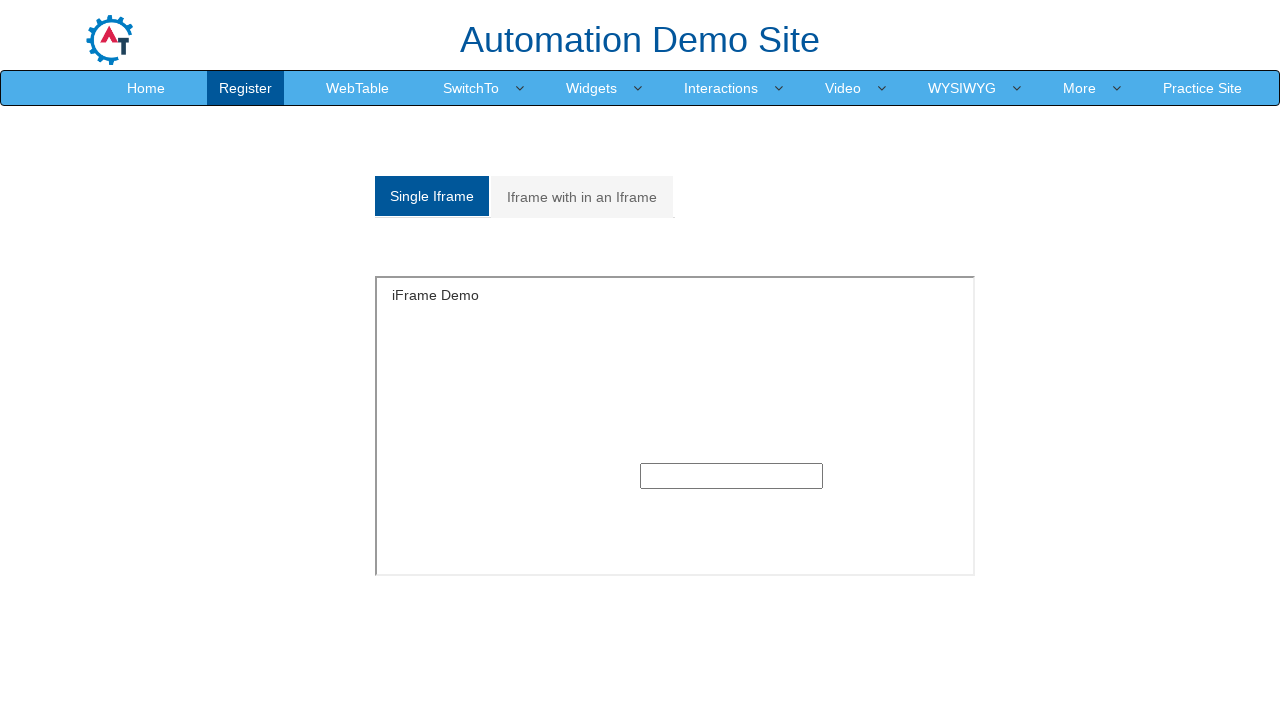

Located single frame named 'SingleFrame'
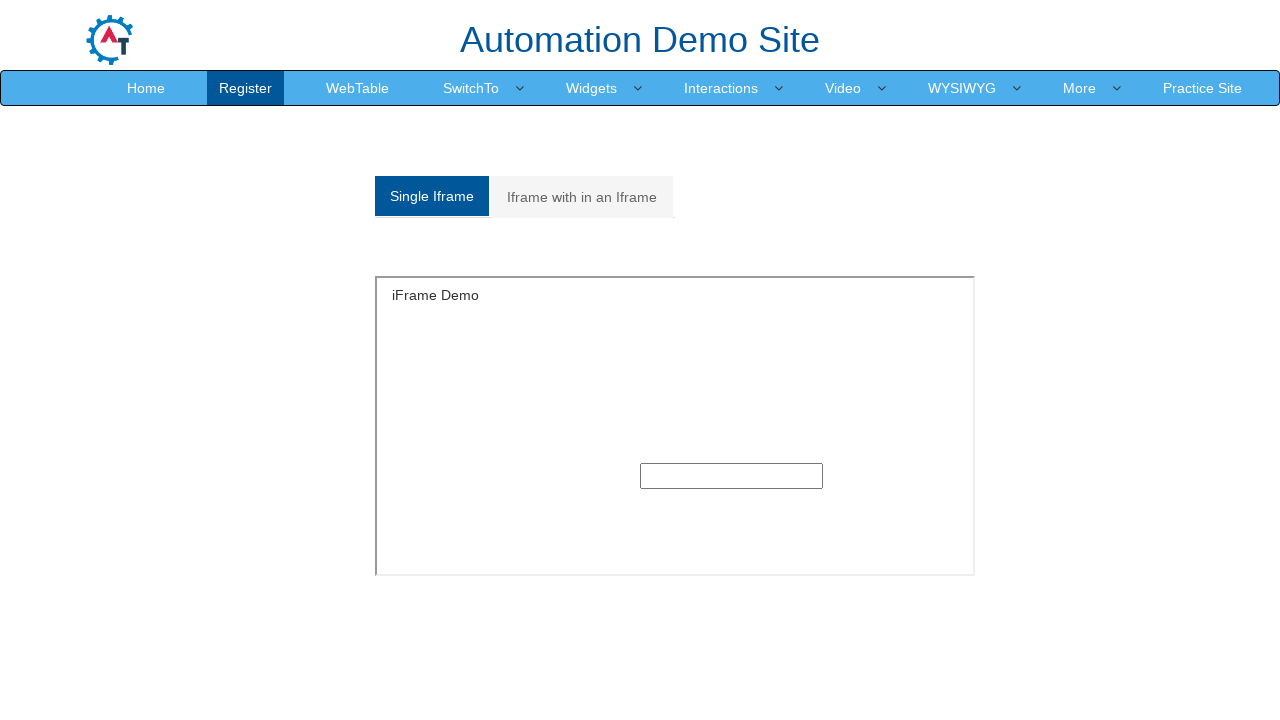

Filled text input in single frame with 'Inside IFrame' on //input[@type='text']
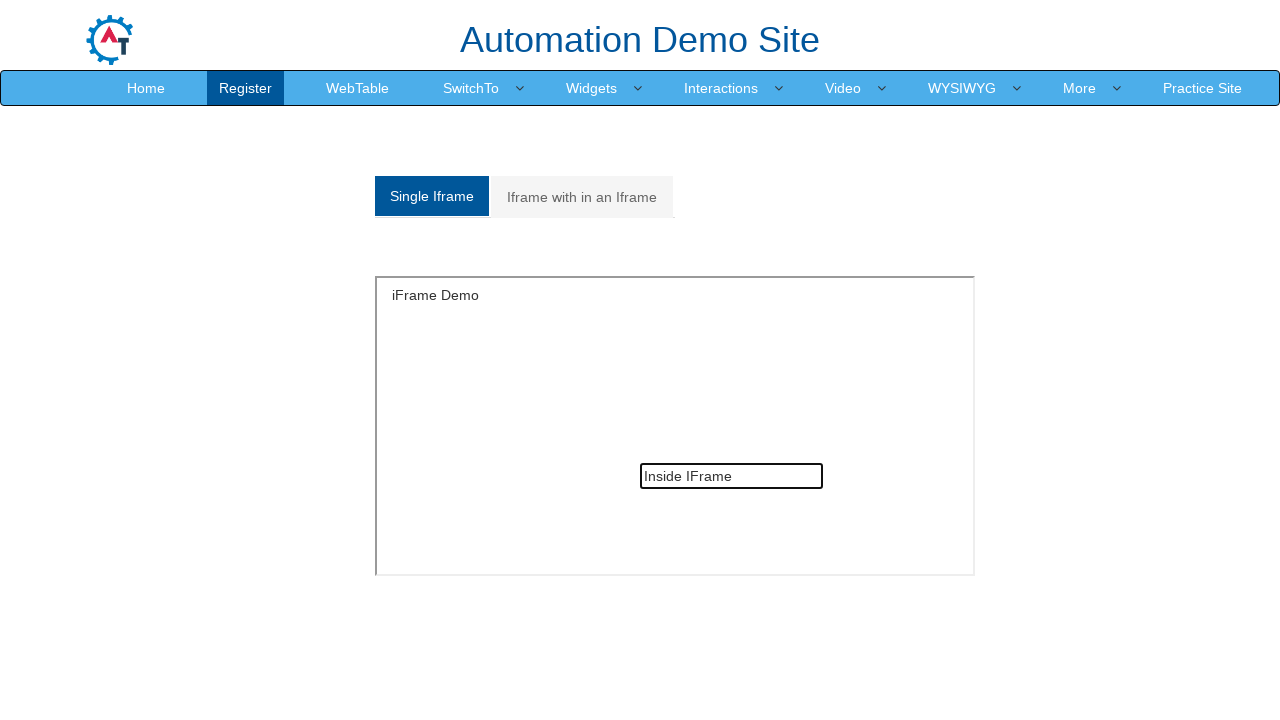

Clicked on 'Iframe with in an Iframe' tab to navigate to nested iframe section at (582, 197) on xpath=//a[text()='Iframe with in an Iframe']
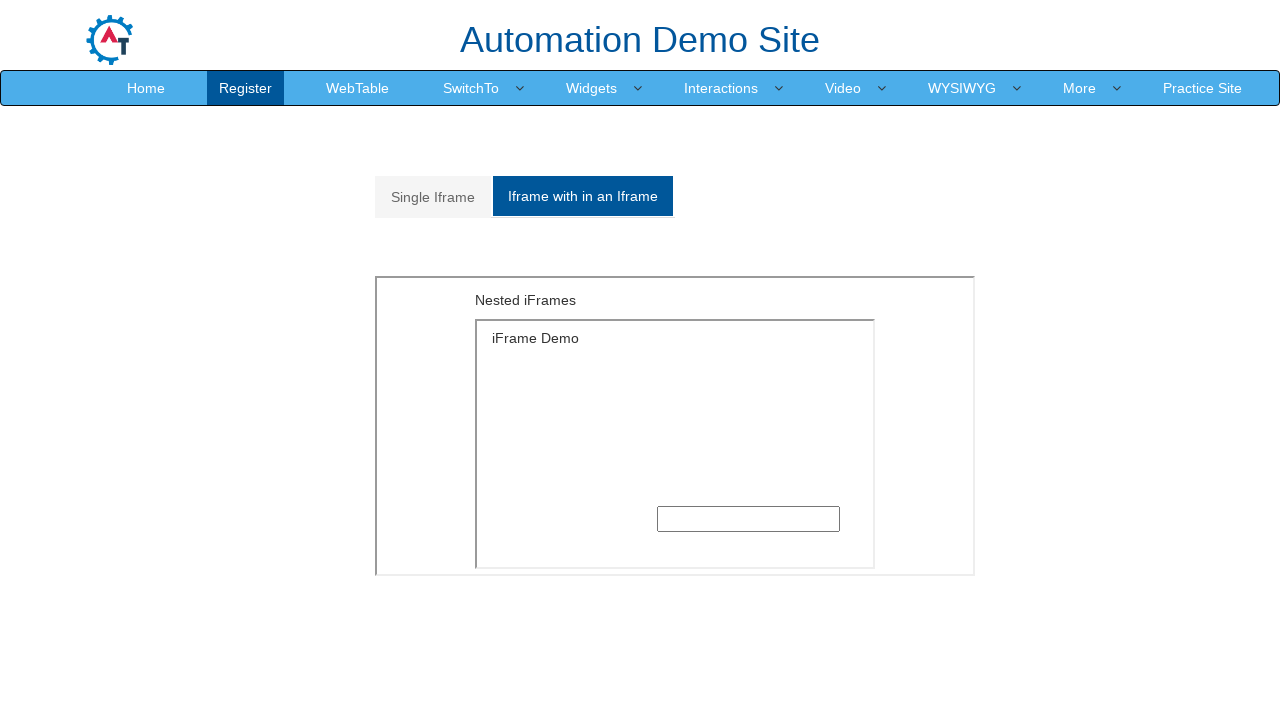

Located outer iframe with source 'MultipleFrames.html'
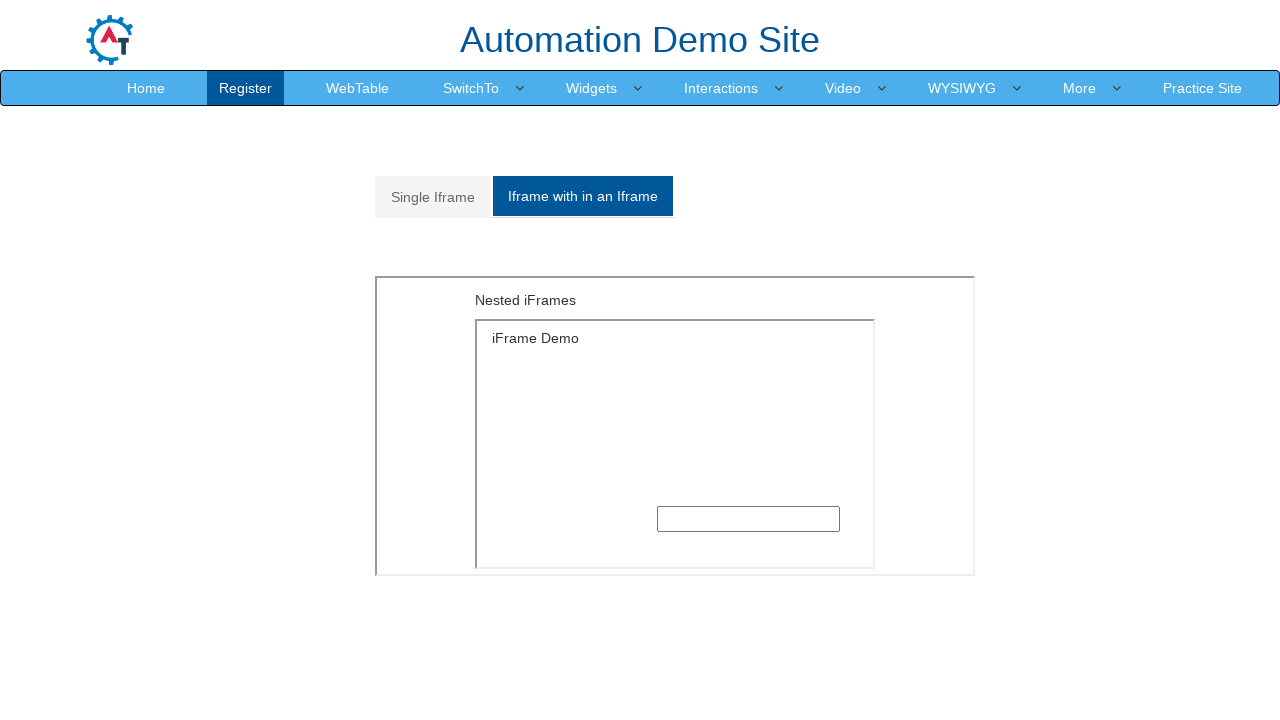

Located inner iframe with source 'SingleFrame.html' nested within outer frame
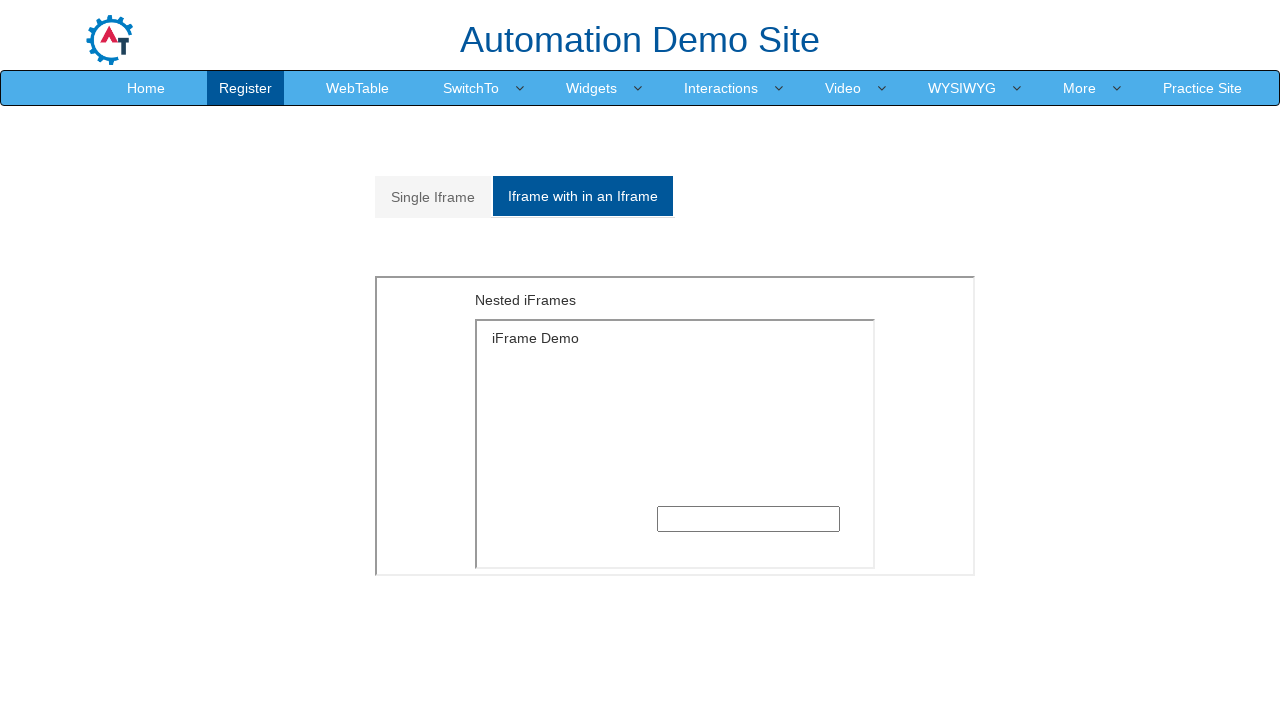

Filled text input in nested iframe with 'Inside Iframe with an iframe' on xpath=//iframe[@src='MultipleFrames.html'] >> internal:control=enter-frame >> xp
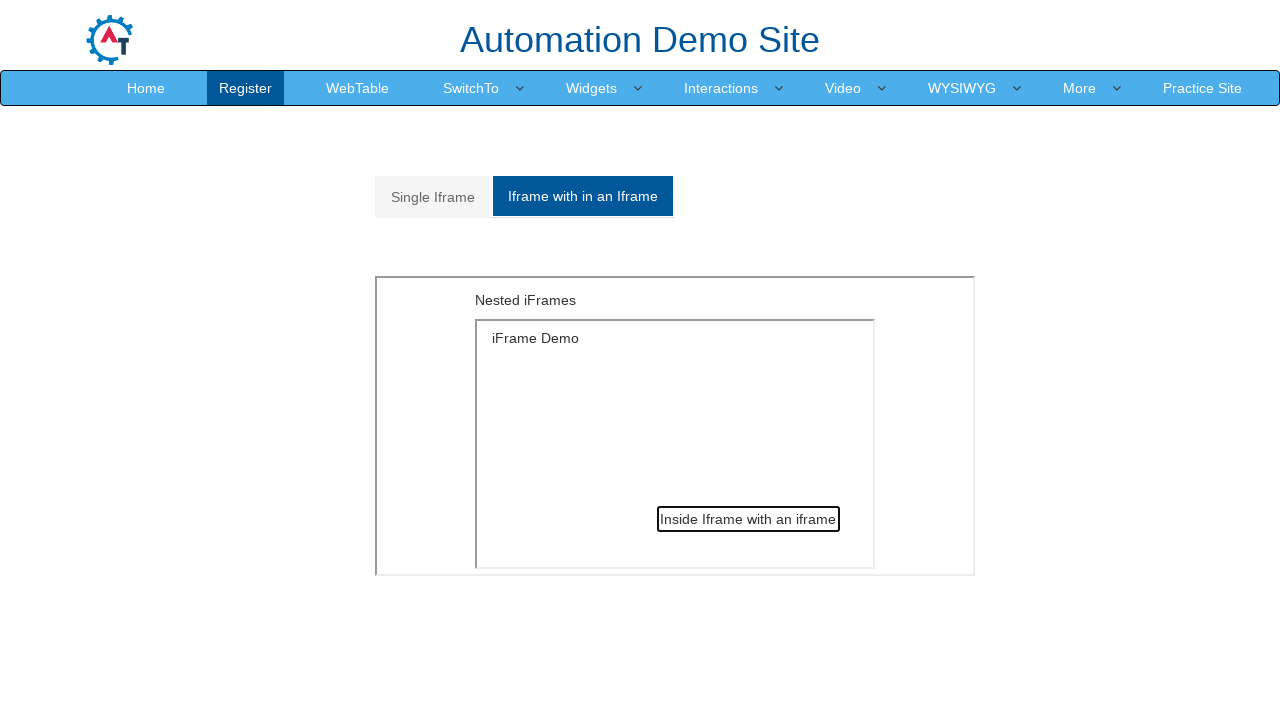

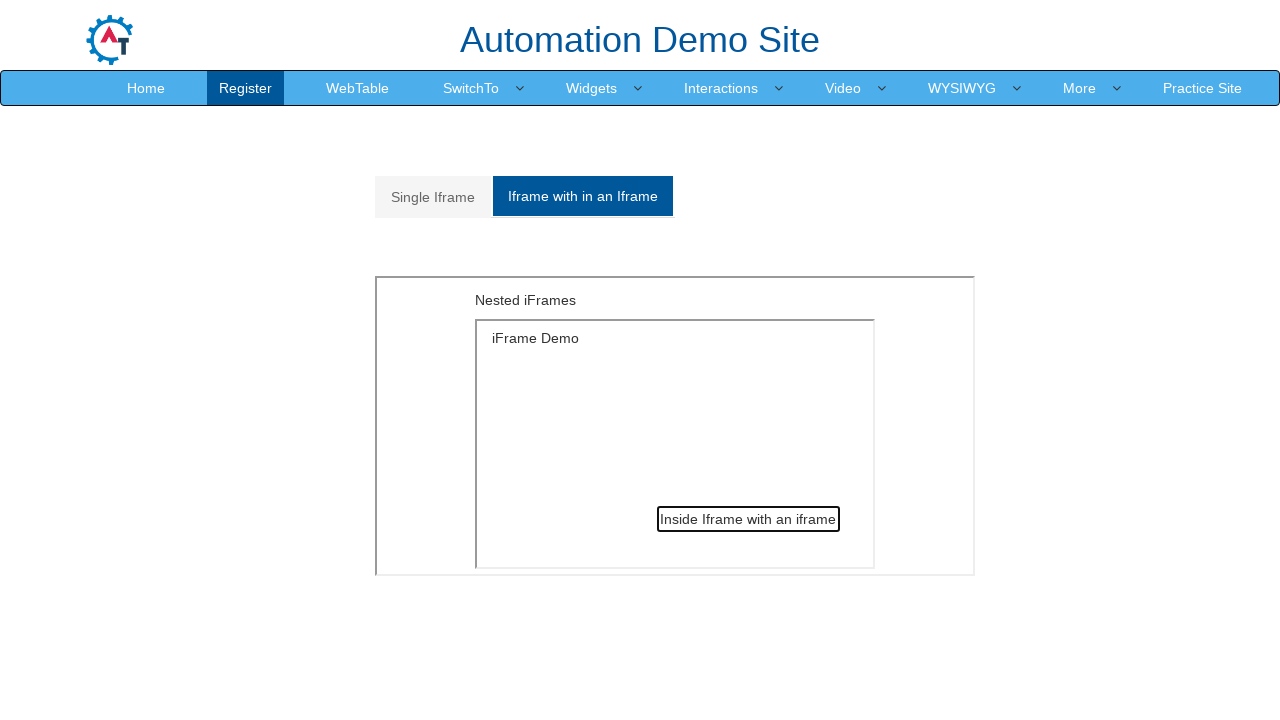